Navigates to the GitHub topics page for "playwright" and verifies that repository cards are displayed on the page.

Starting URL: https://github.com/topics/playwright

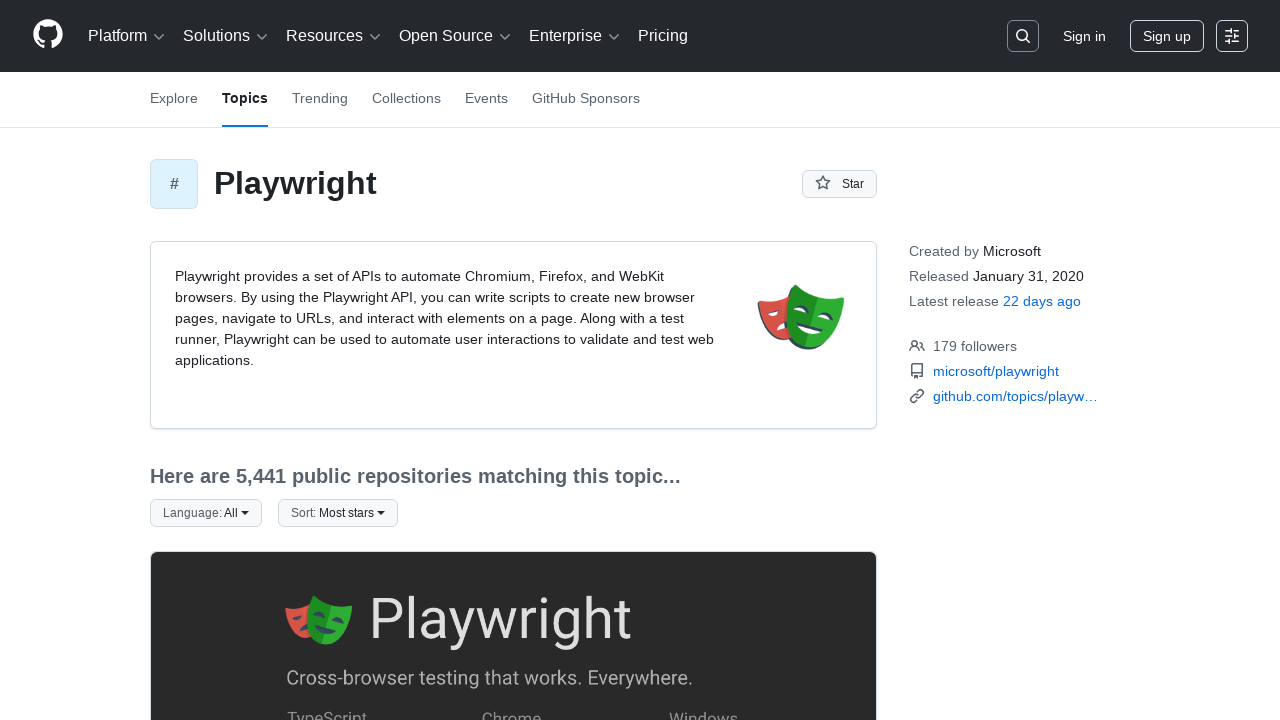

Set viewport size to 800x600
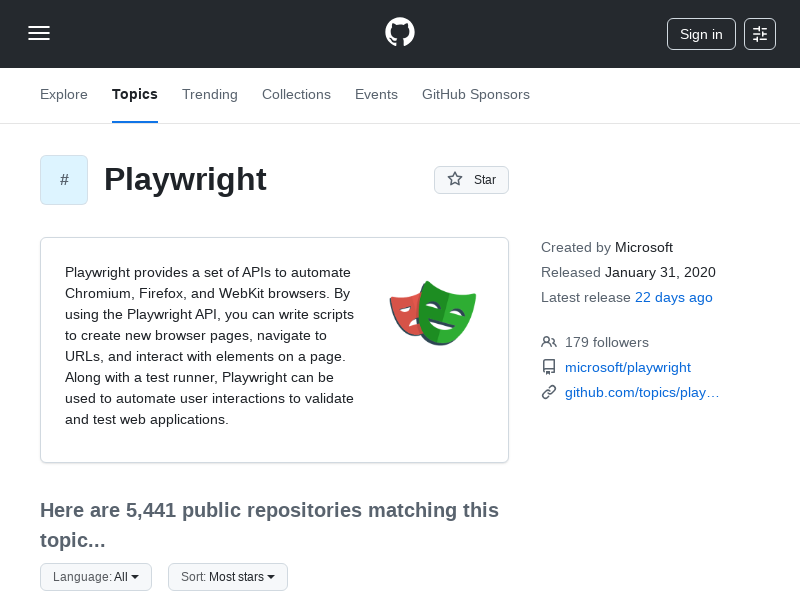

Waited for repository cards to load on GitHub Playwright topics page
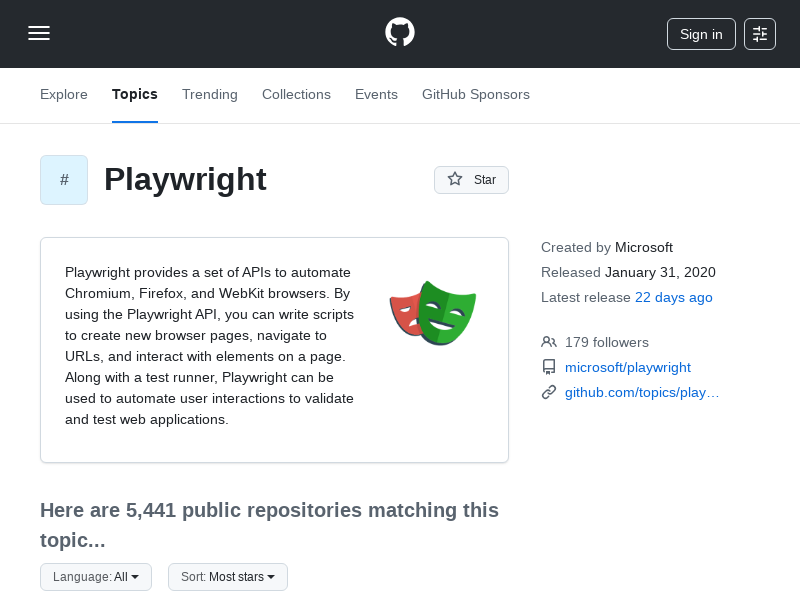

Located all repository card elements
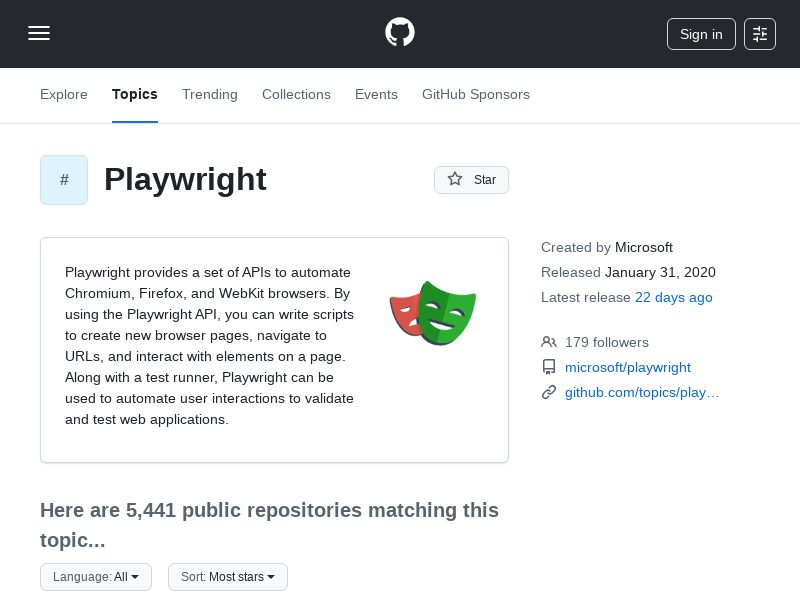

Verified first repository card is visible
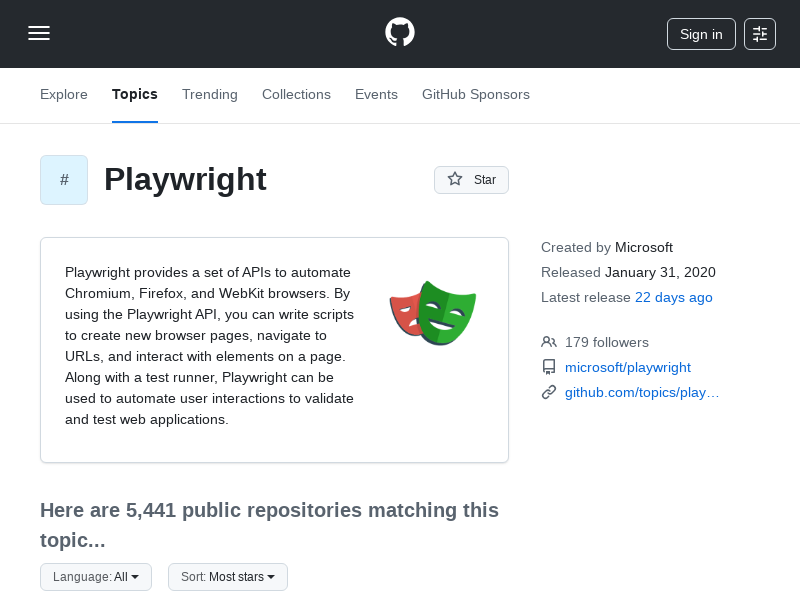

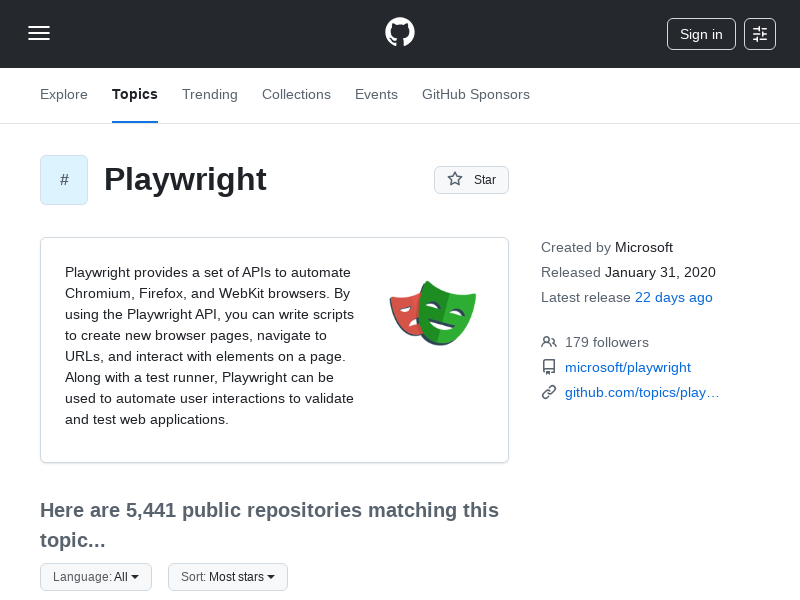